Tests clicking the JS Prompt button, dismissing the prompt without entering text, and verifying the result shows null was entered.

Starting URL: https://the-internet.herokuapp.com/javascript_alerts

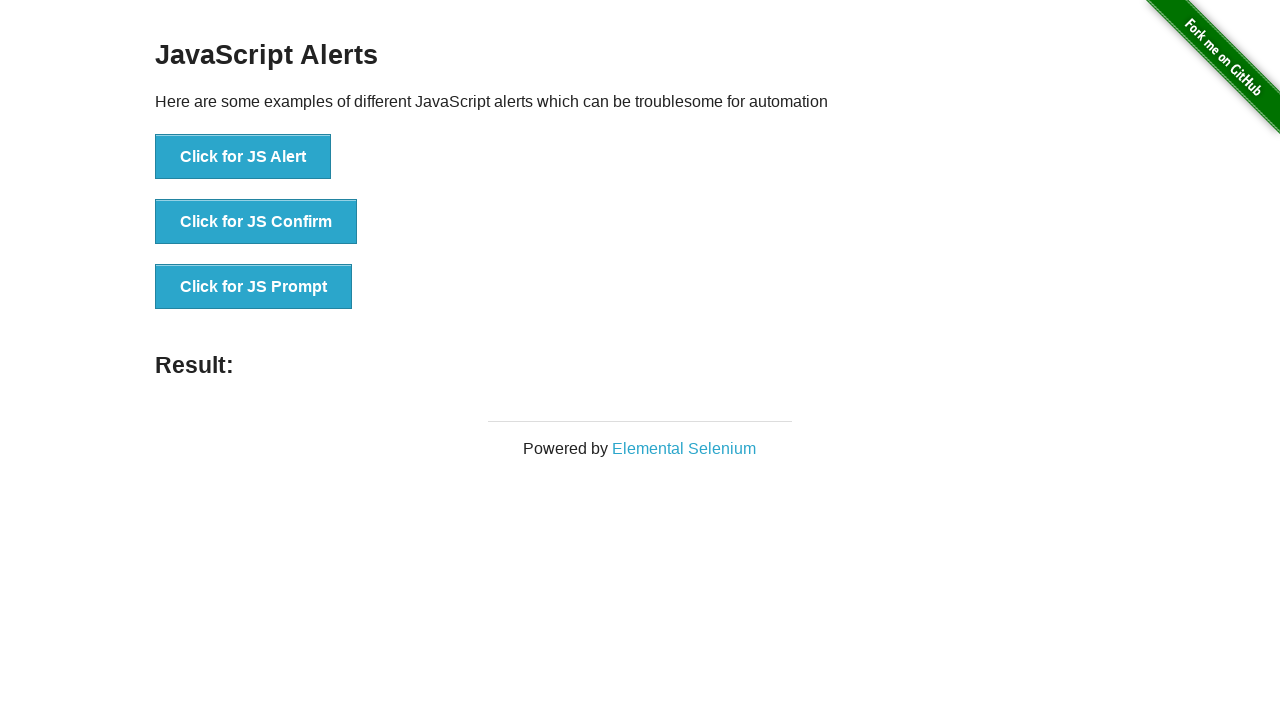

Set up dialog handler to dismiss prompts
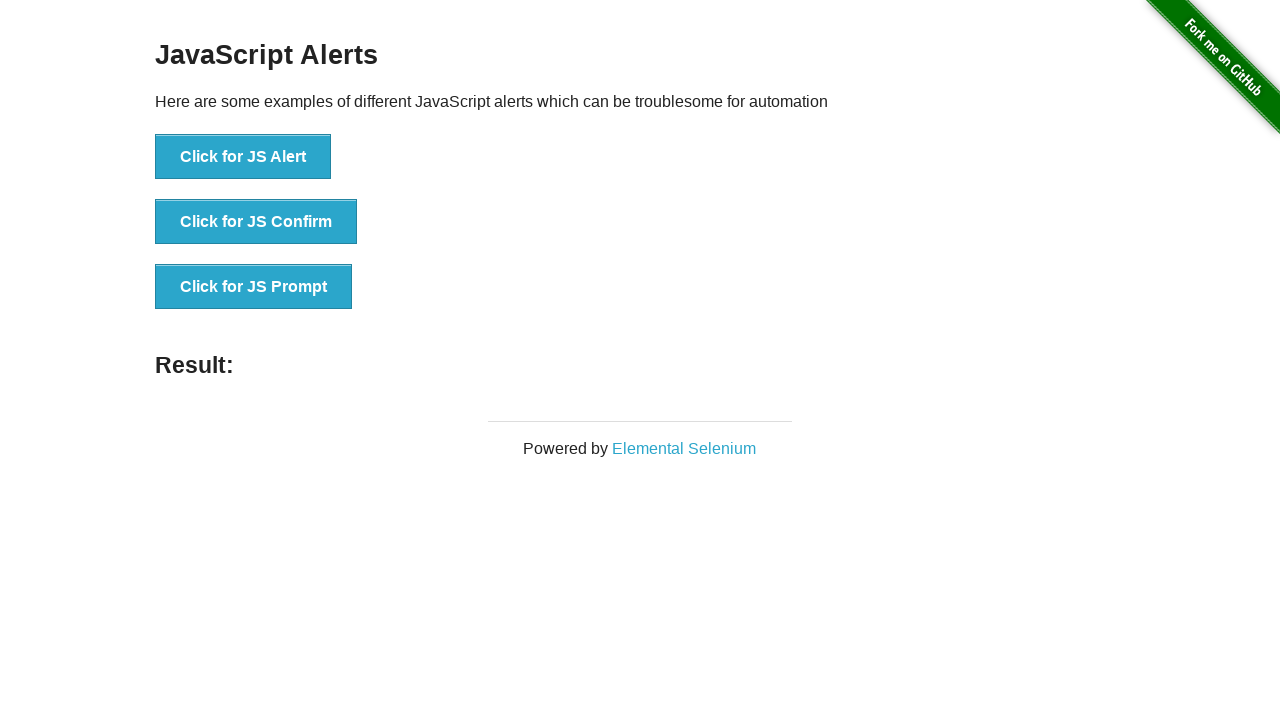

Clicked JS Prompt button at (254, 287) on button[onclick*=jsPrompt]
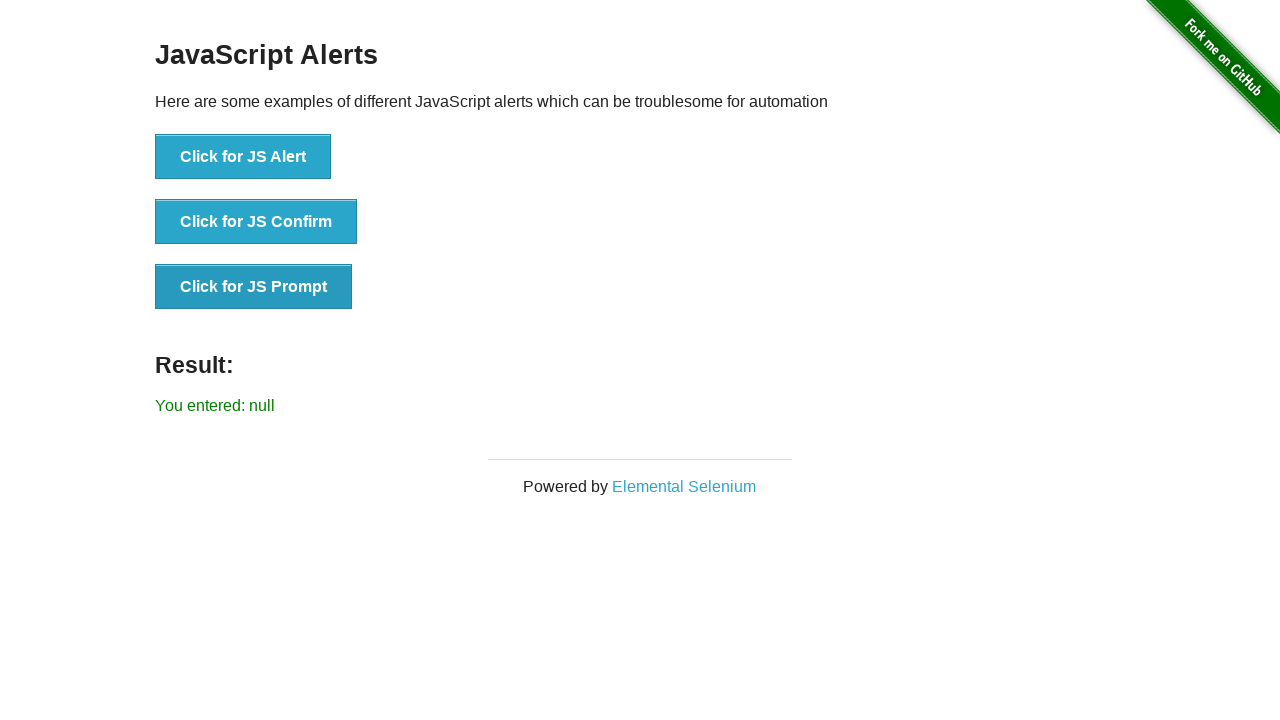

Waited for result message to appear
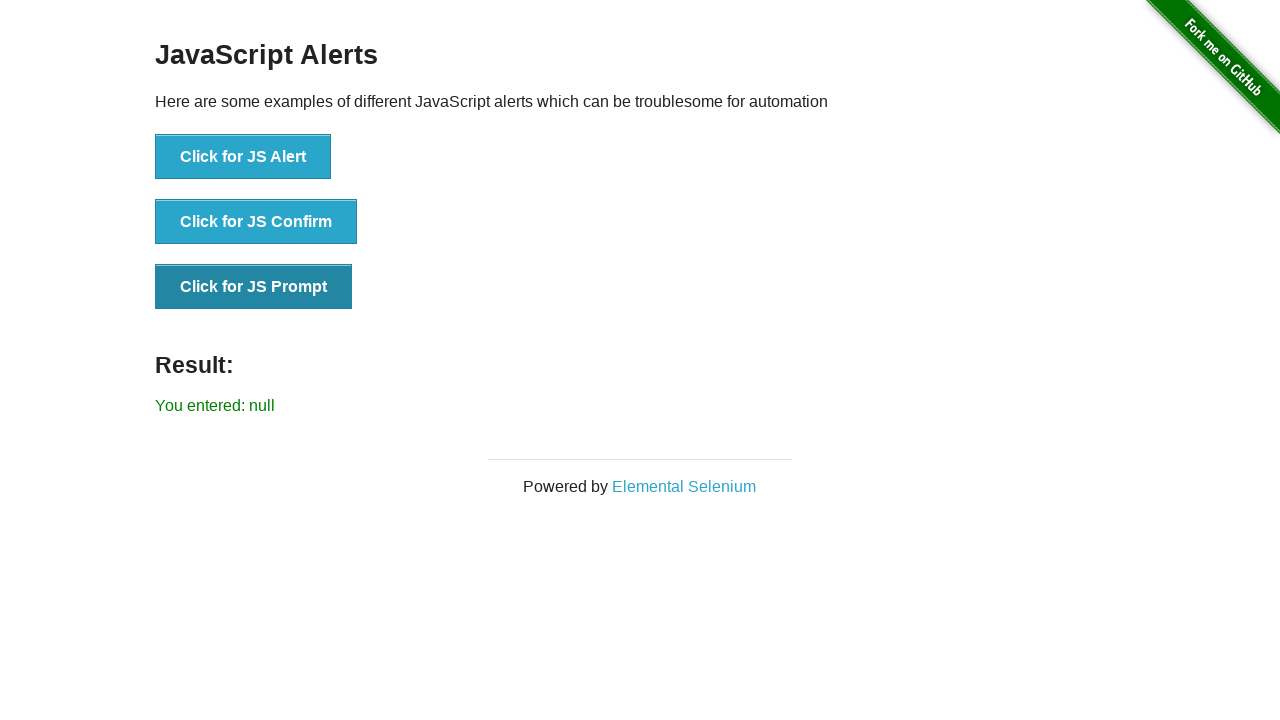

Retrieved result text content
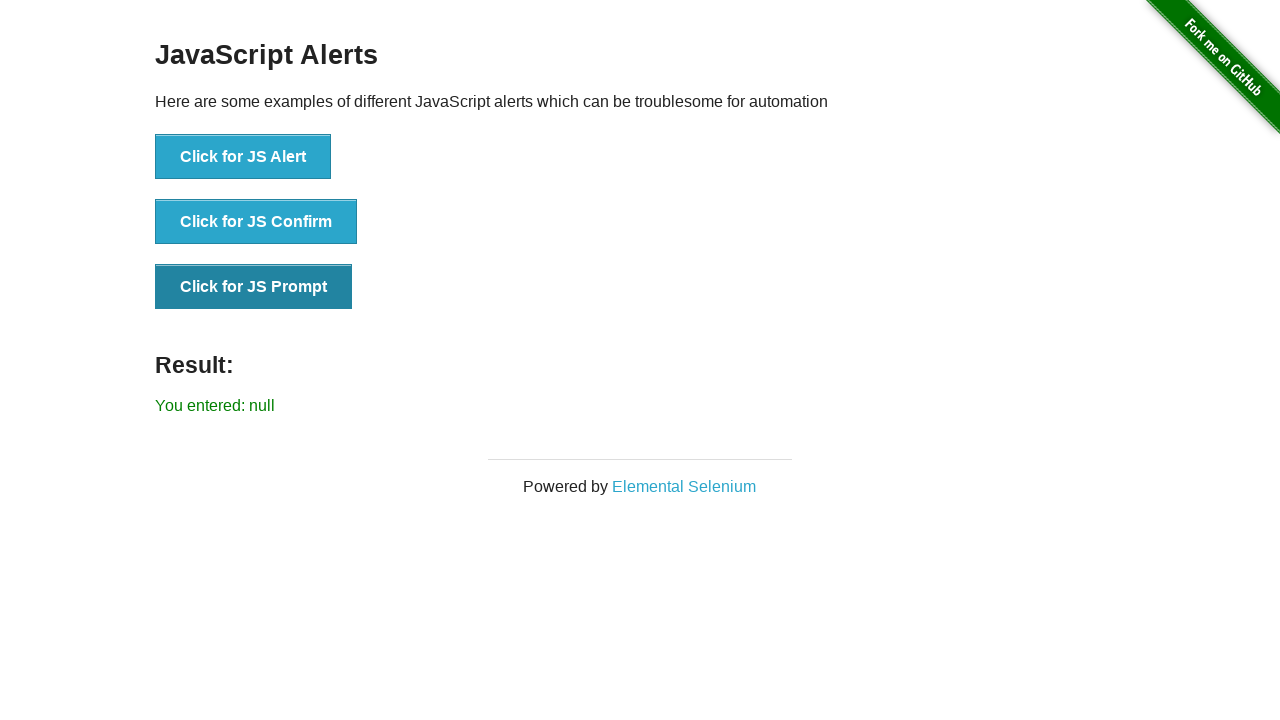

Verified result shows 'You entered: null' after dismissing prompt without input
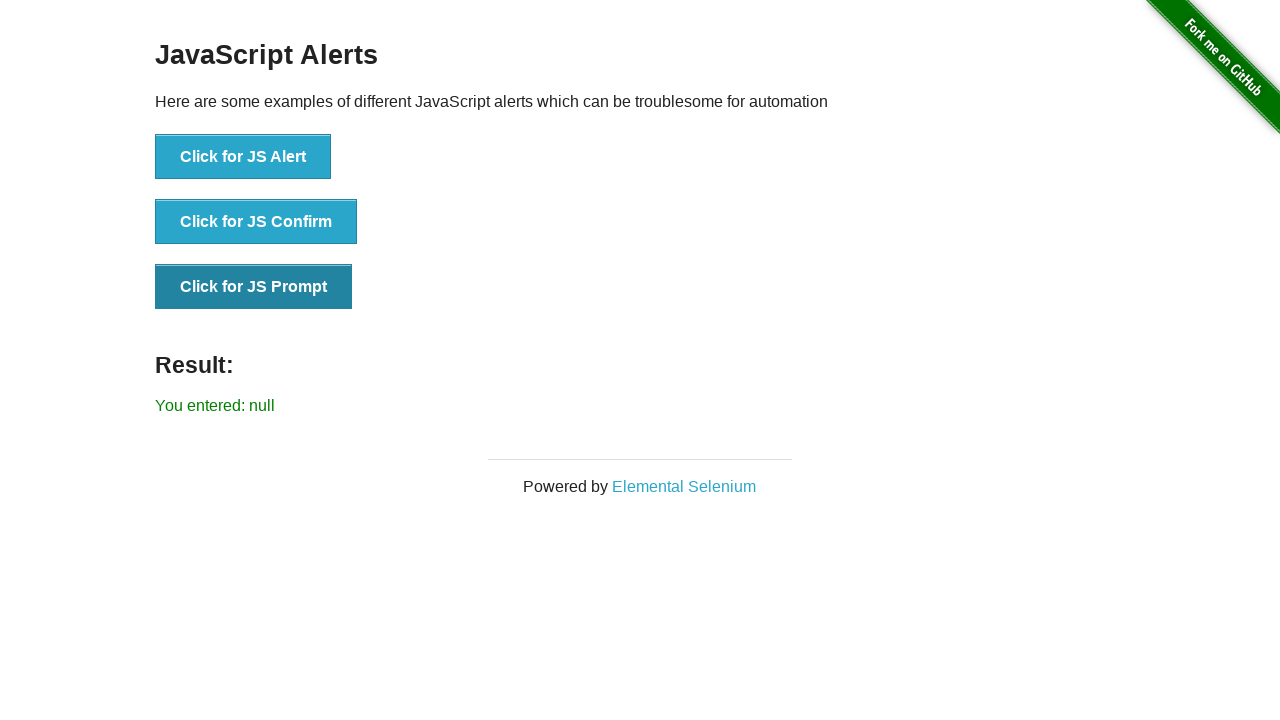

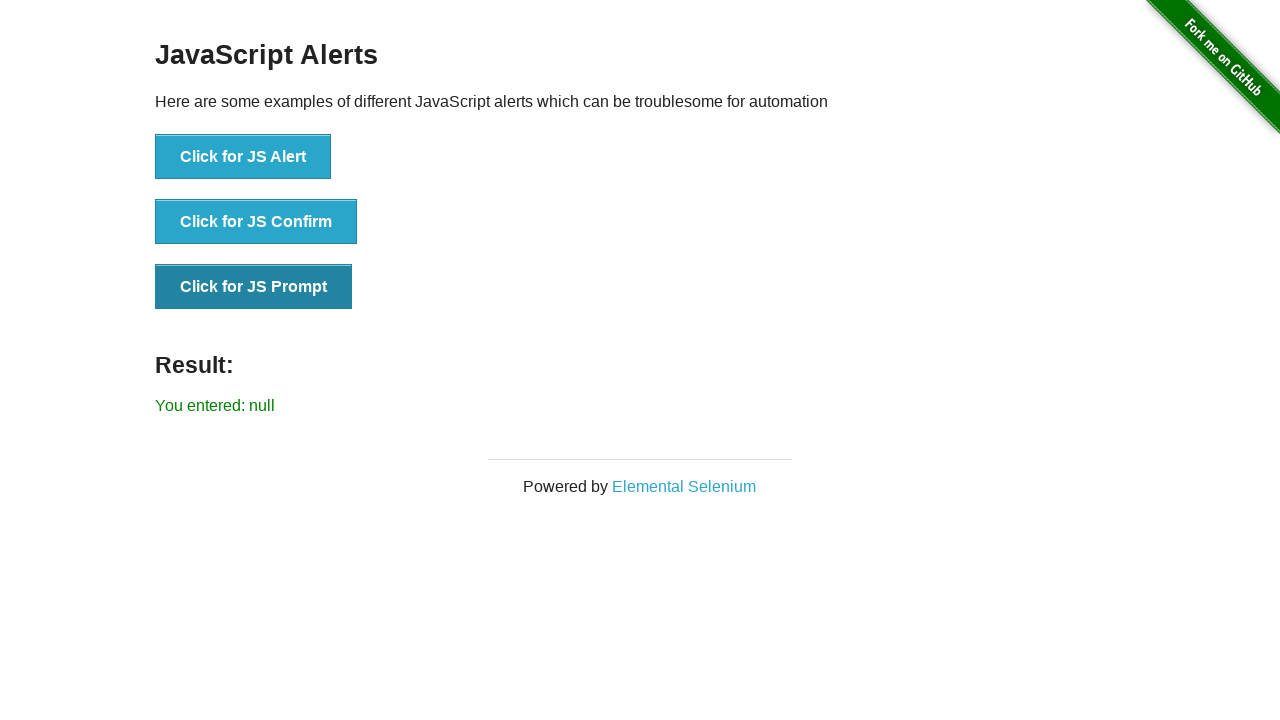